Tests checkbox functionality by checking and unchecking the first checkbox, verifying its state, and counting total checkboxes on the page

Starting URL: https://rahulshettyacademy.com/AutomationPractice/

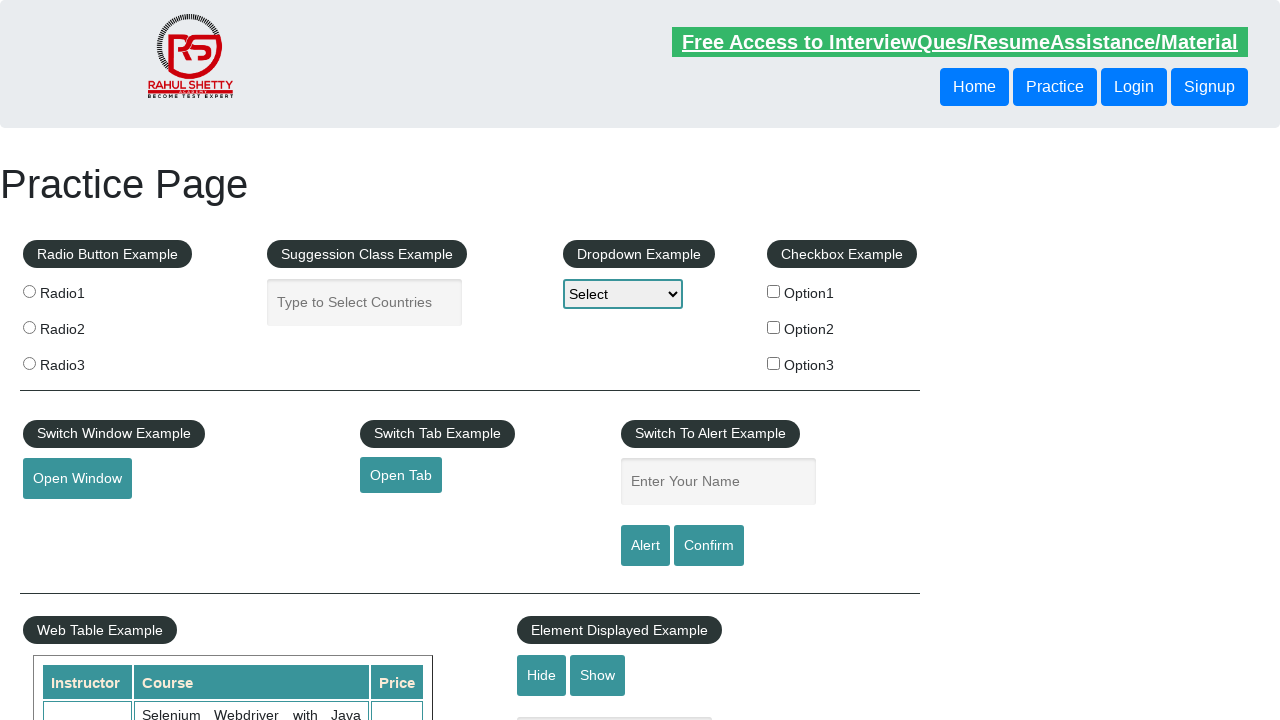

Retrieved page title
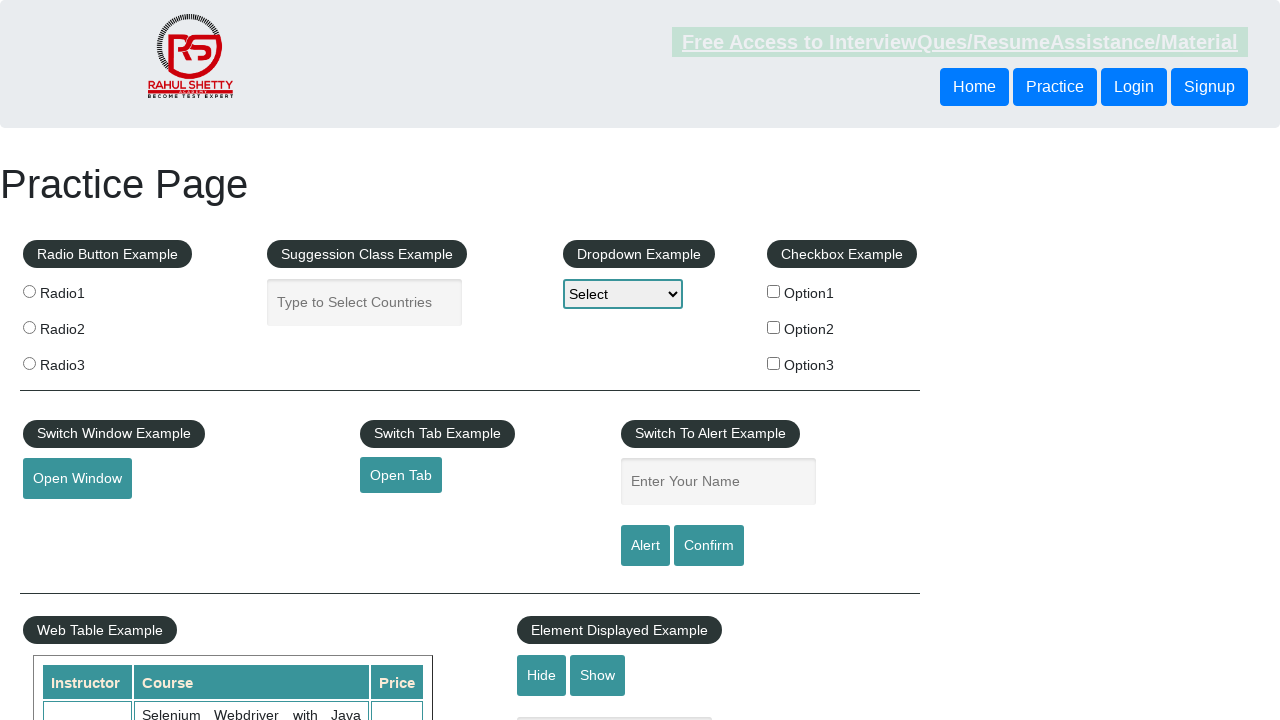

Retrieved current URL
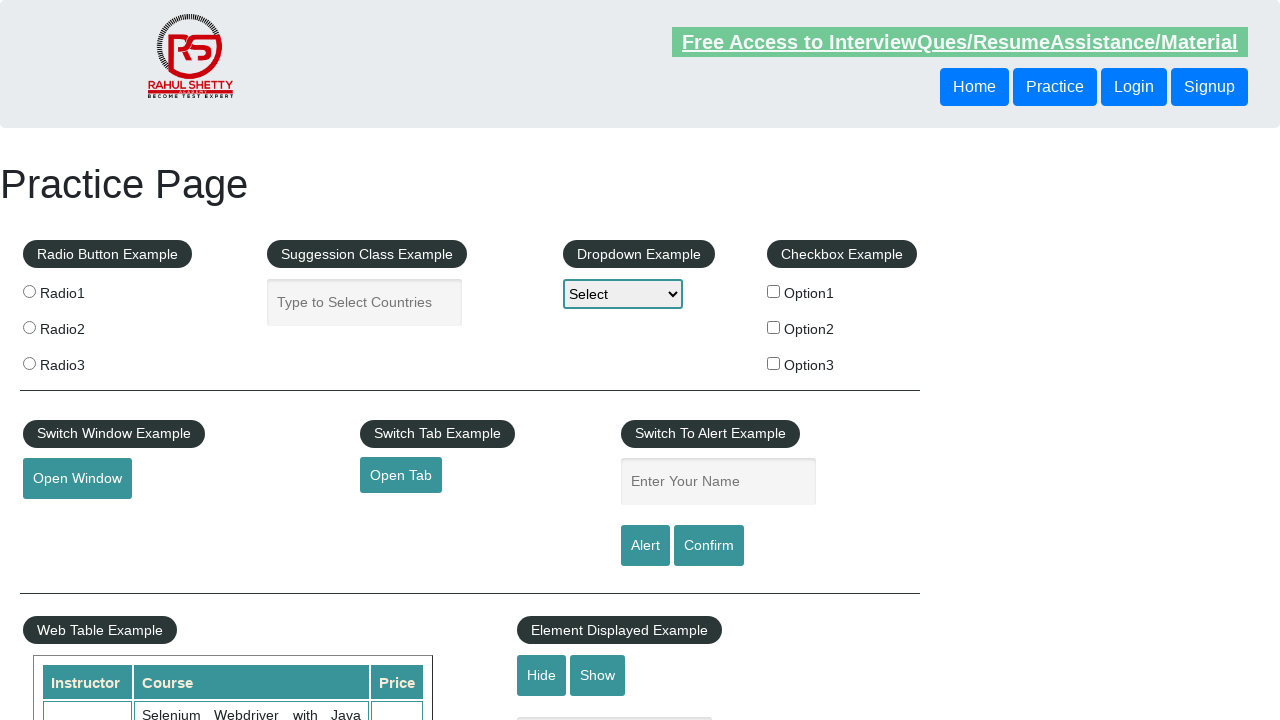

Located first checkbox element
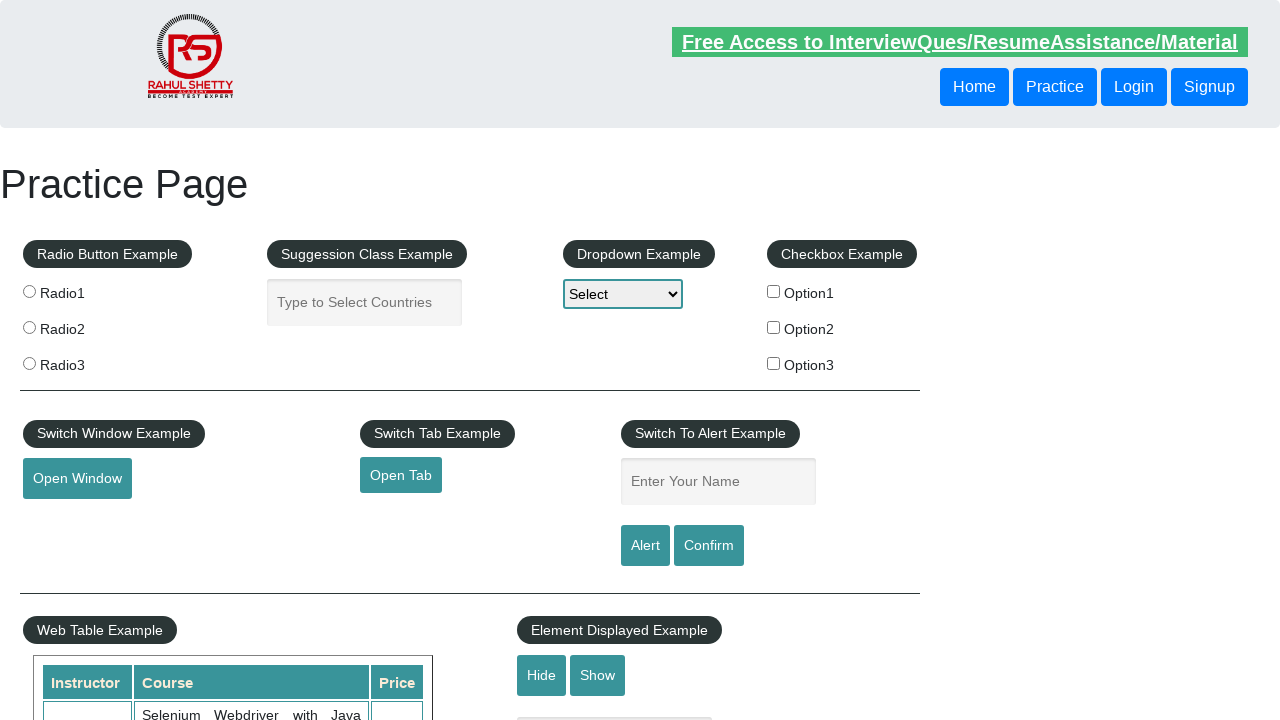

Clicked first checkbox to check it at (774, 291) on #checkBoxOption1
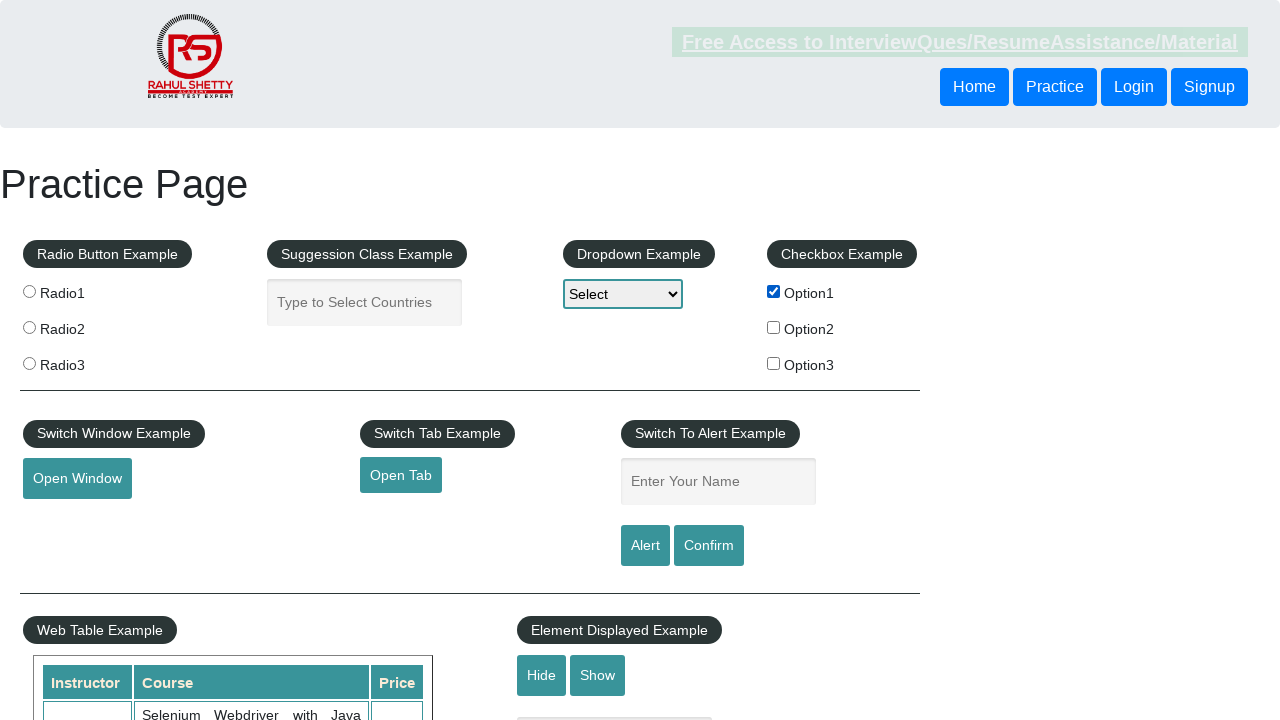

Verified first checkbox is checked
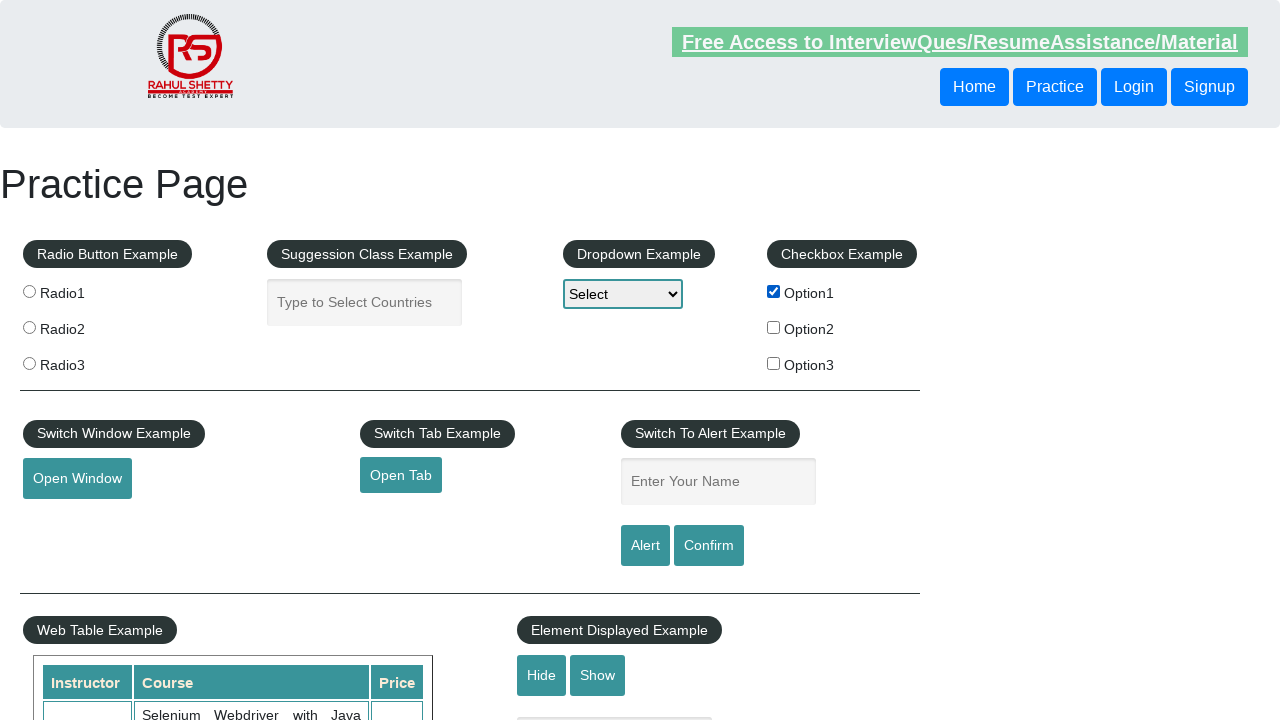

Clicked first checkbox to uncheck it at (774, 291) on #checkBoxOption1
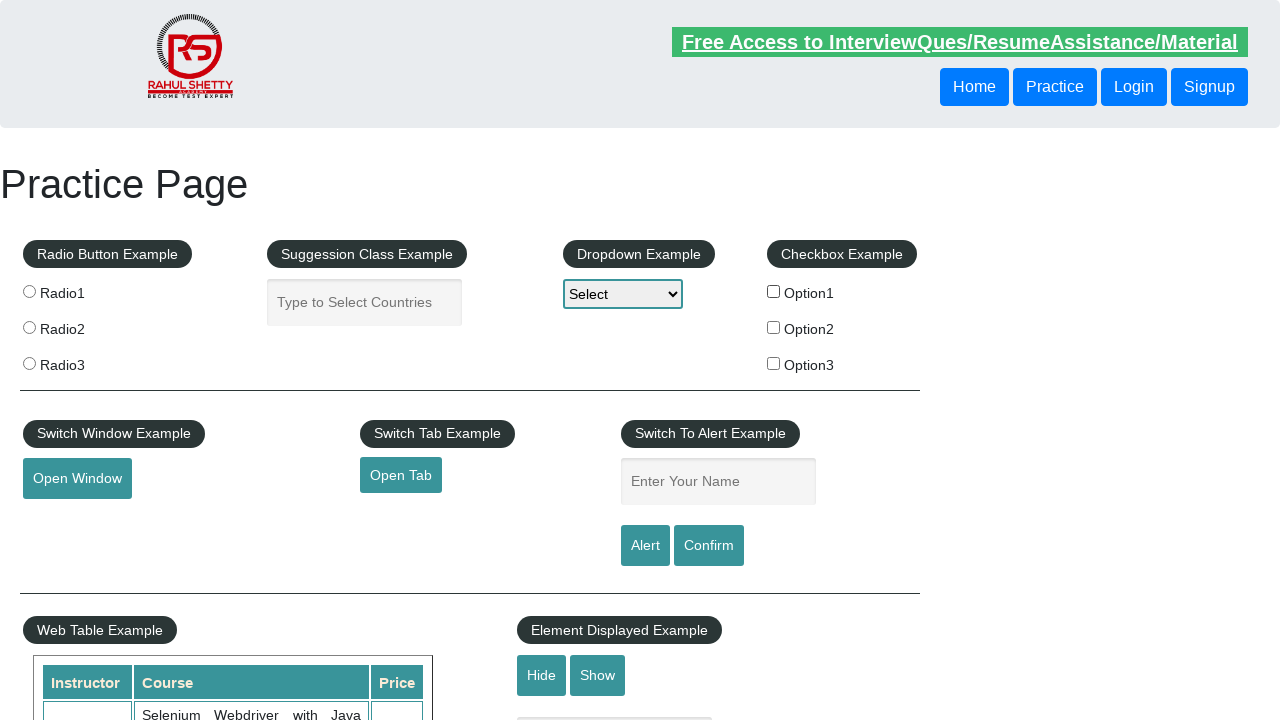

Verified first checkbox is unchecked
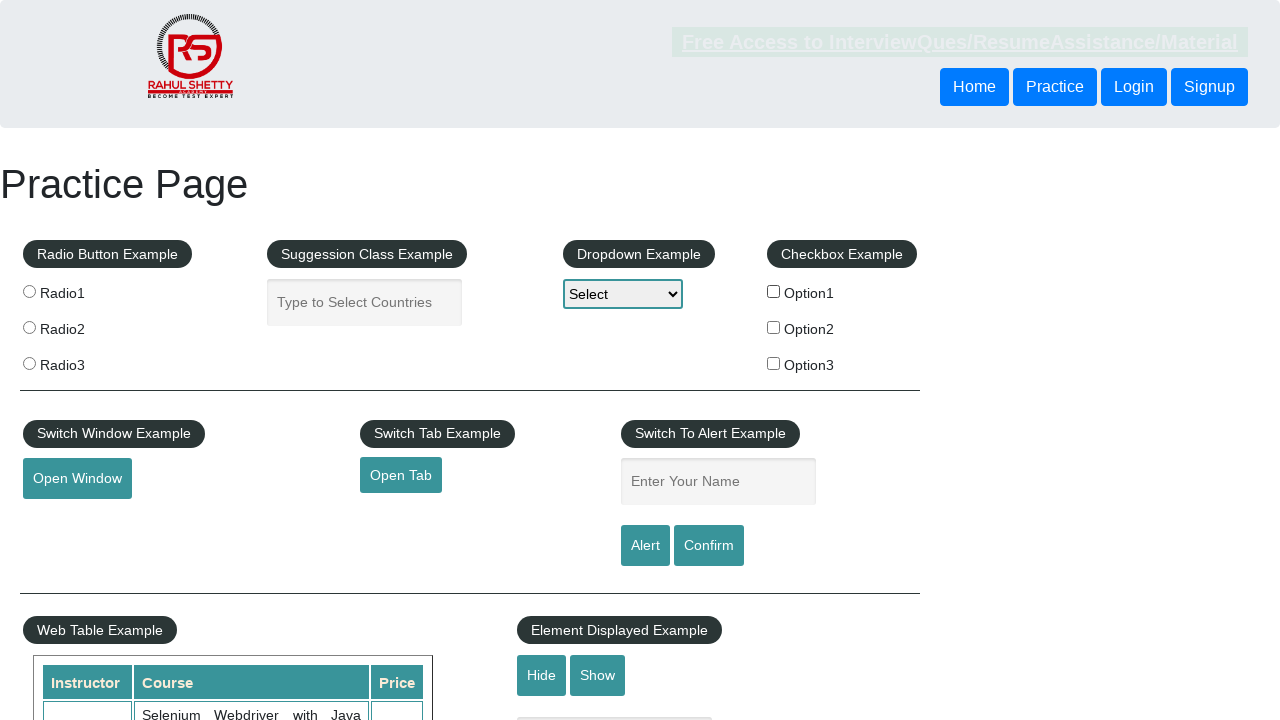

Located all checkboxes on the page
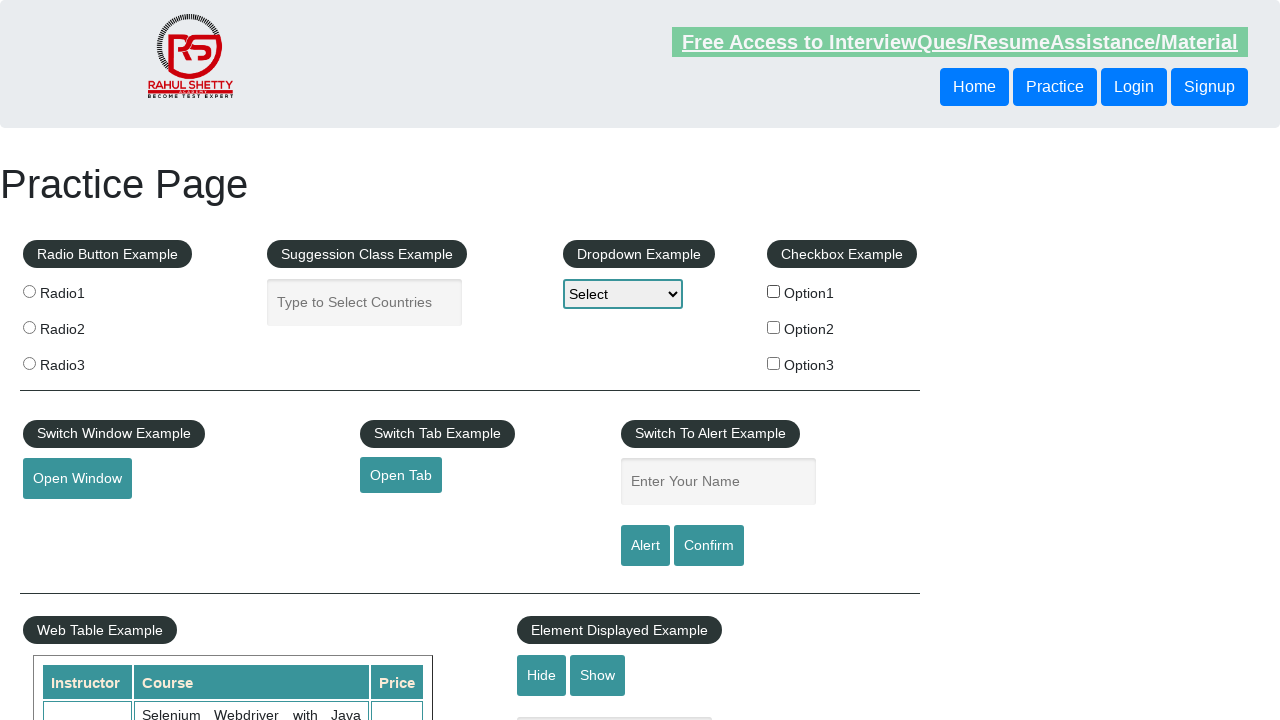

Counted total checkboxes: 3
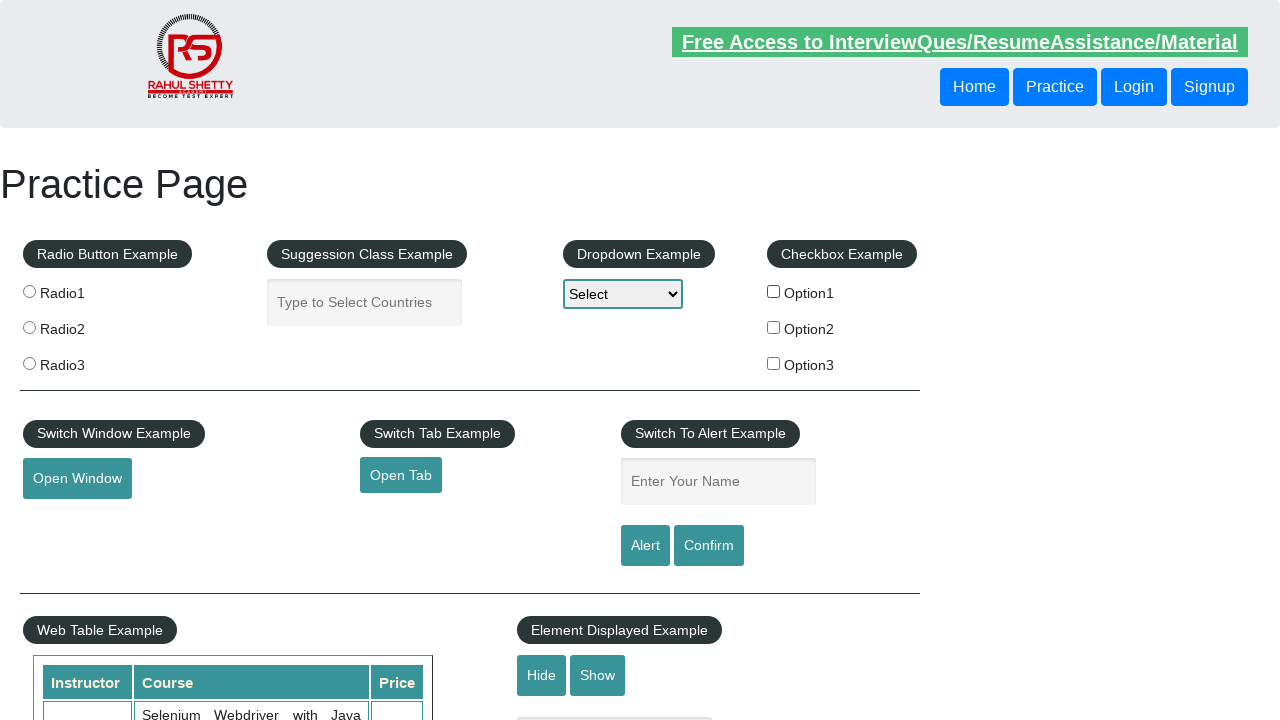

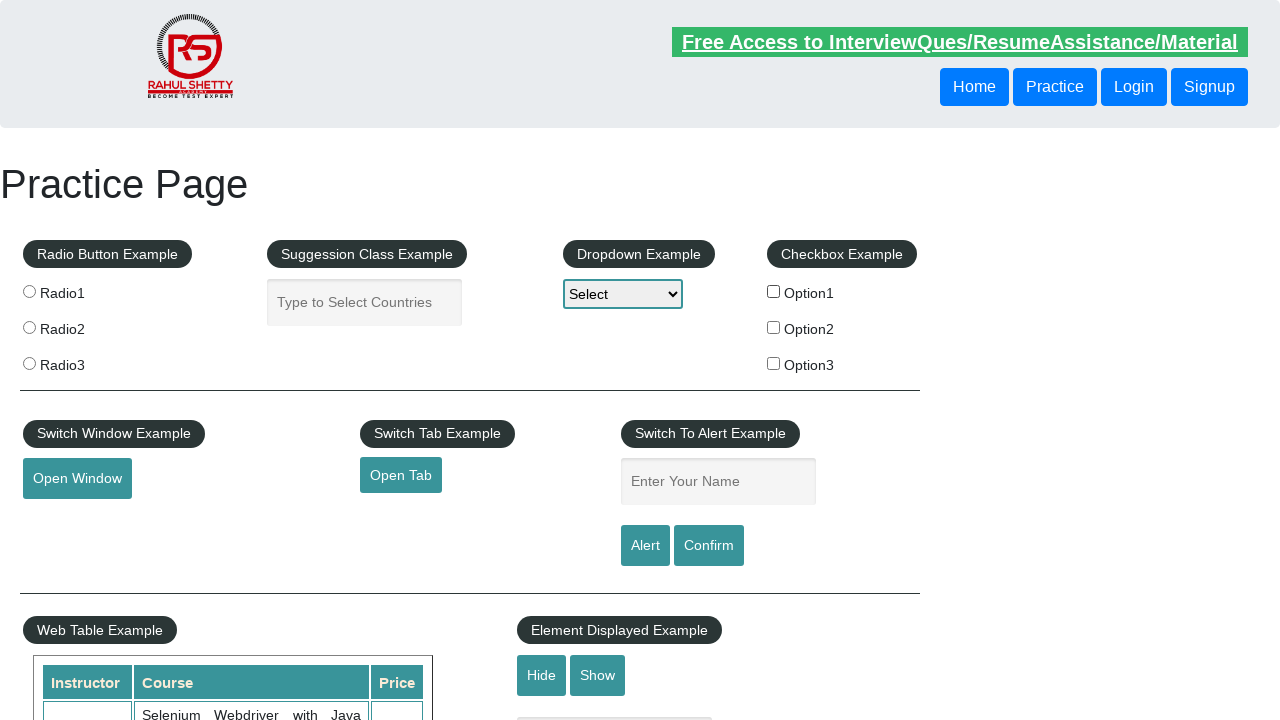